Tests Indian Railway train search functionality by entering departure and destination stations, then navigating the results table

Starting URL: https://erail.in/

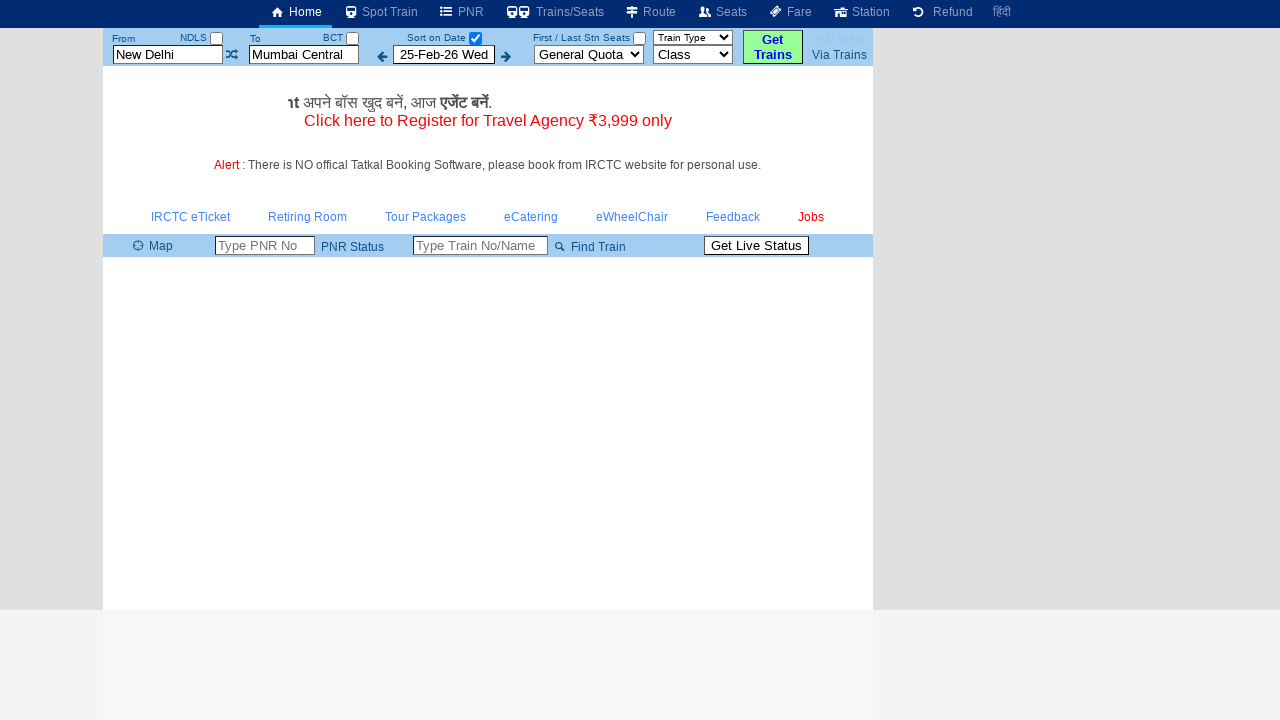

Cleared departure station field on xpath=//*[@id='txtStationFrom']
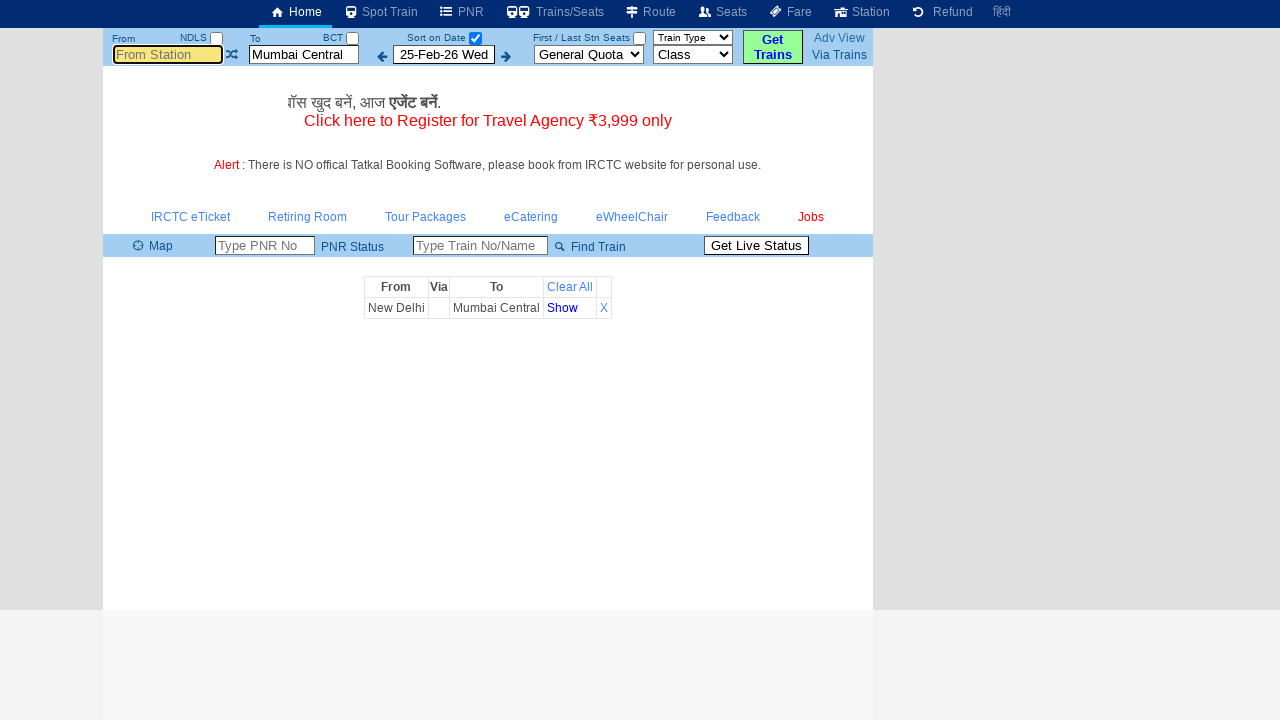

Entered 'Tambaram' as departure station on xpath=//*[@id='txtStationFrom']
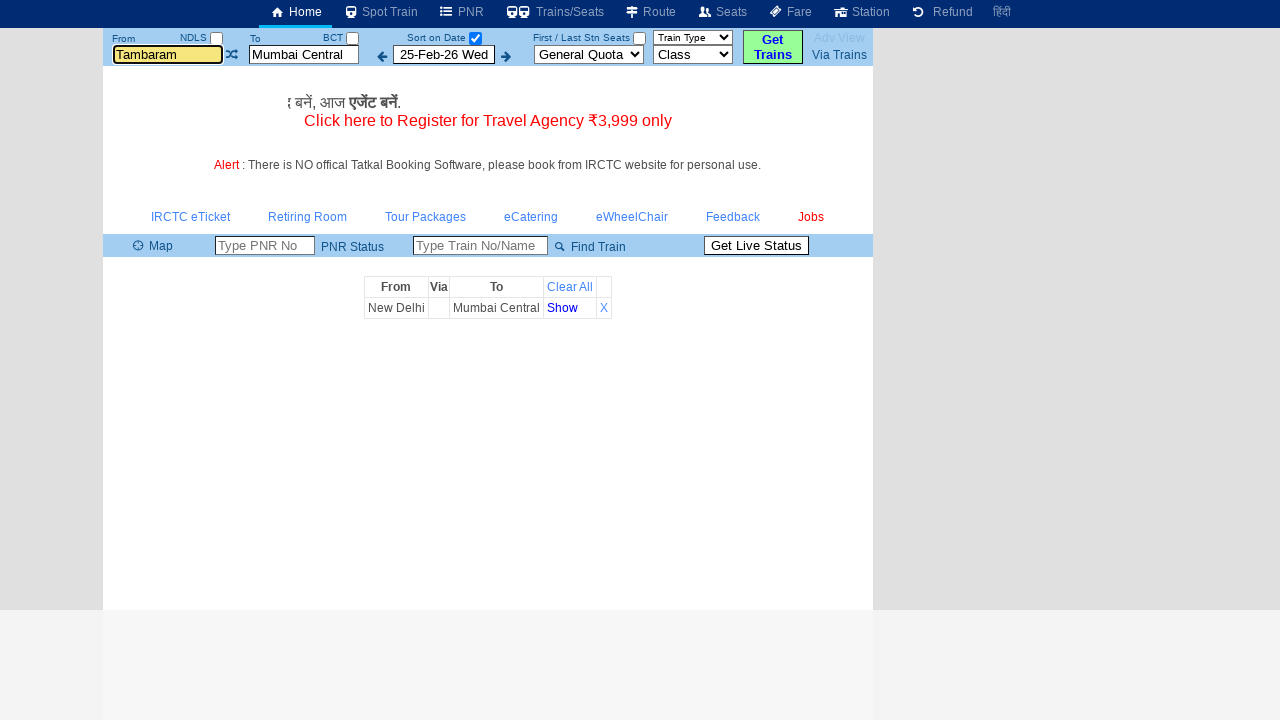

Pressed Enter to confirm departure station on xpath=//*[@id='txtStationFrom']
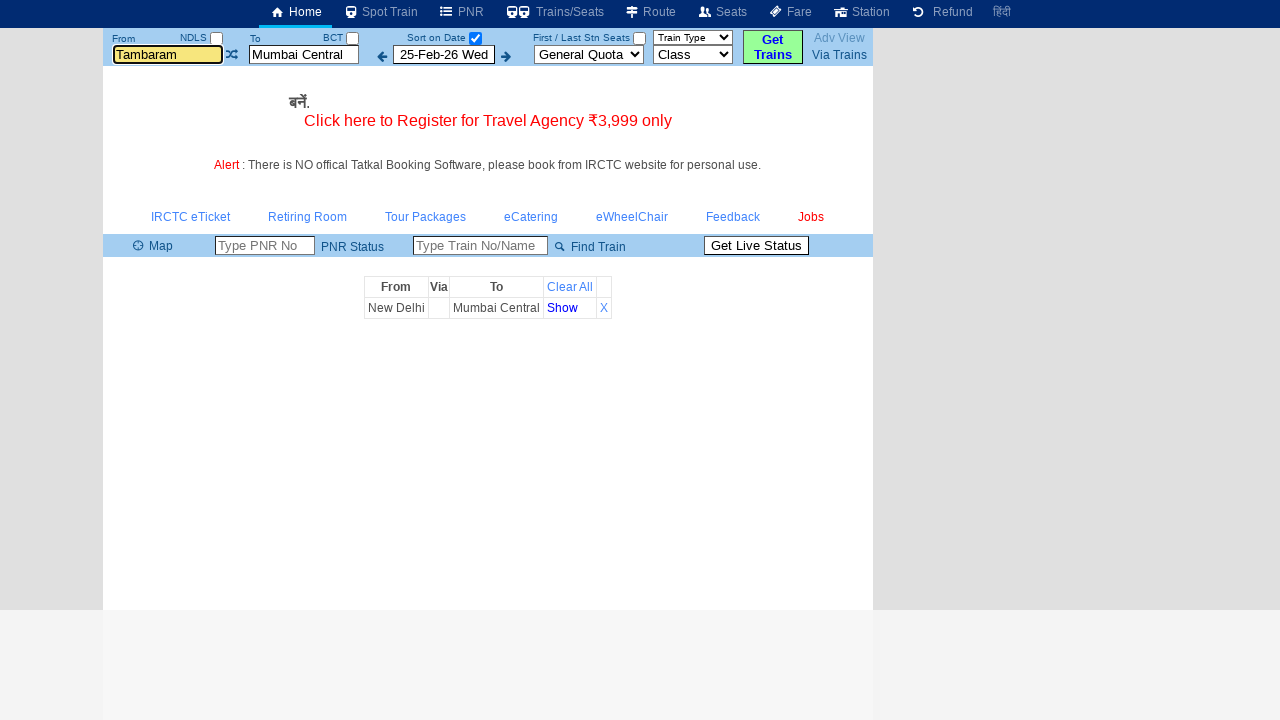

Waited 3 seconds for departure station to process
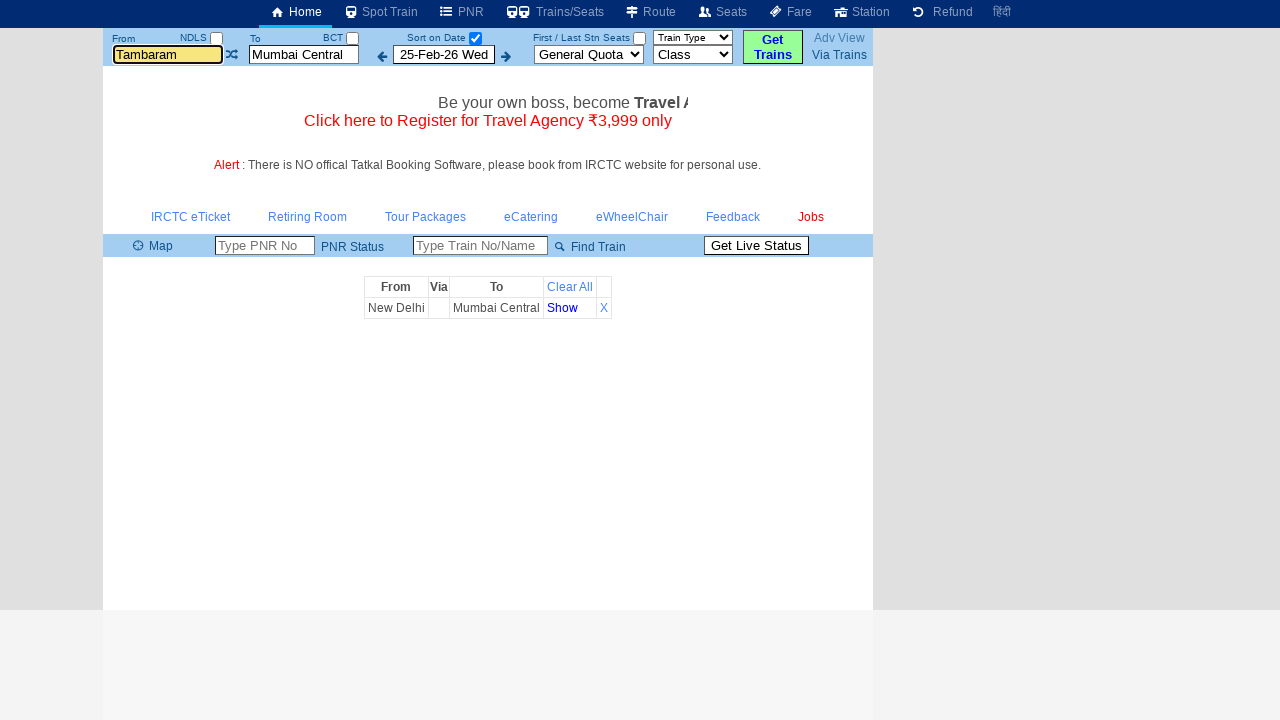

Cleared destination station field on xpath=//*[@id='txtStationTo']
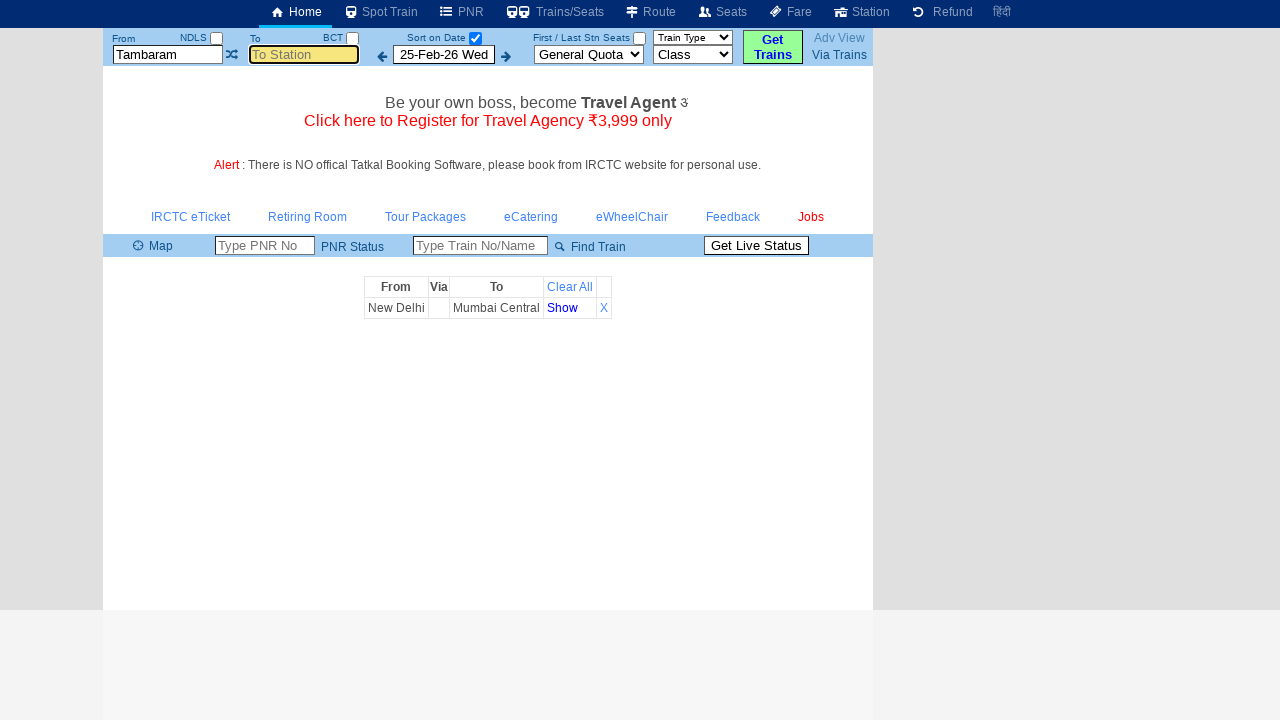

Entered 'CAPE' as destination station on xpath=//*[@id='txtStationTo']
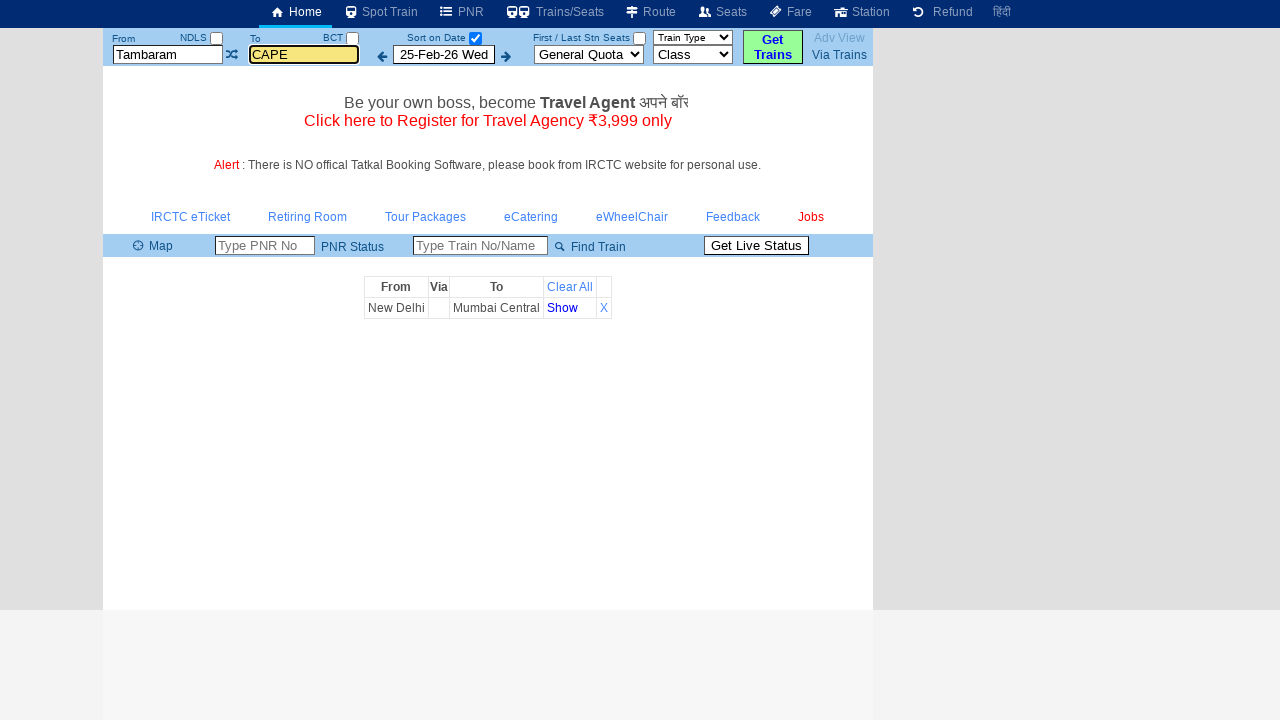

Pressed Enter to confirm destination station on xpath=//*[@id='txtStationTo']
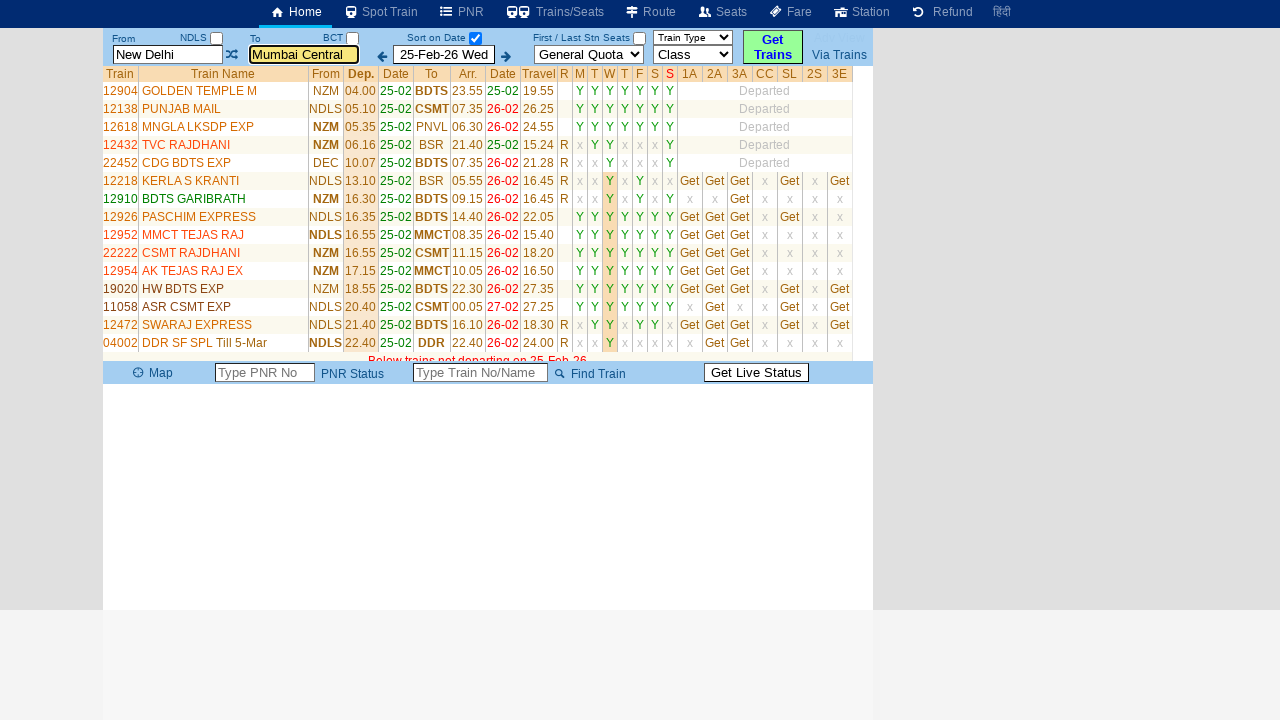

Clicked search button to retrieve train results at (773, 47) on xpath=//*[@id='buttonFromTo']
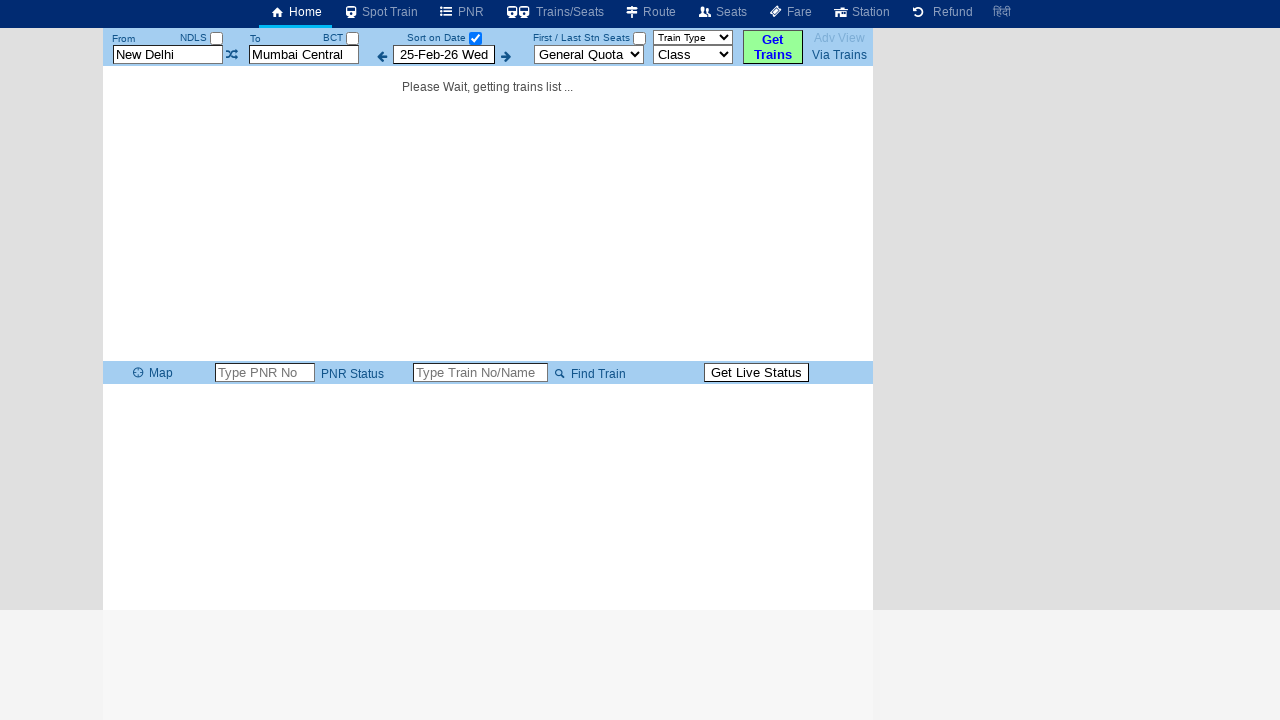

Waited 2 seconds for results table to load
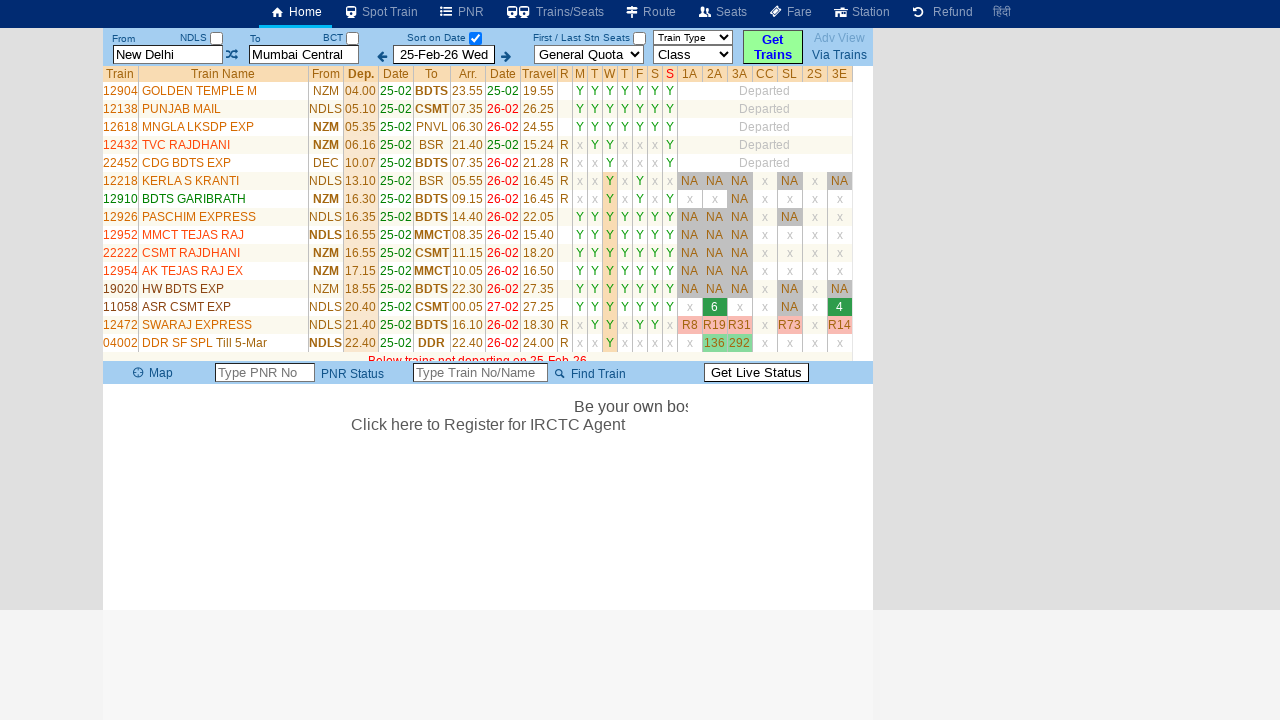

Train results table loaded and verified
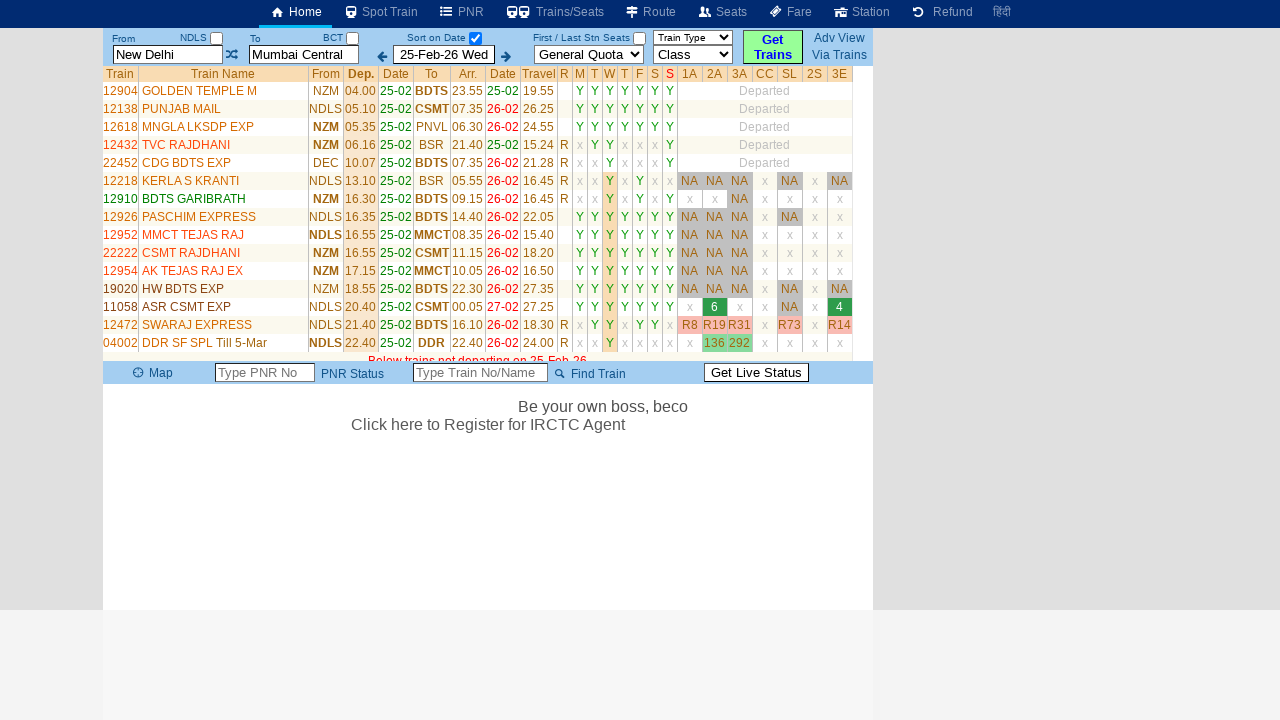

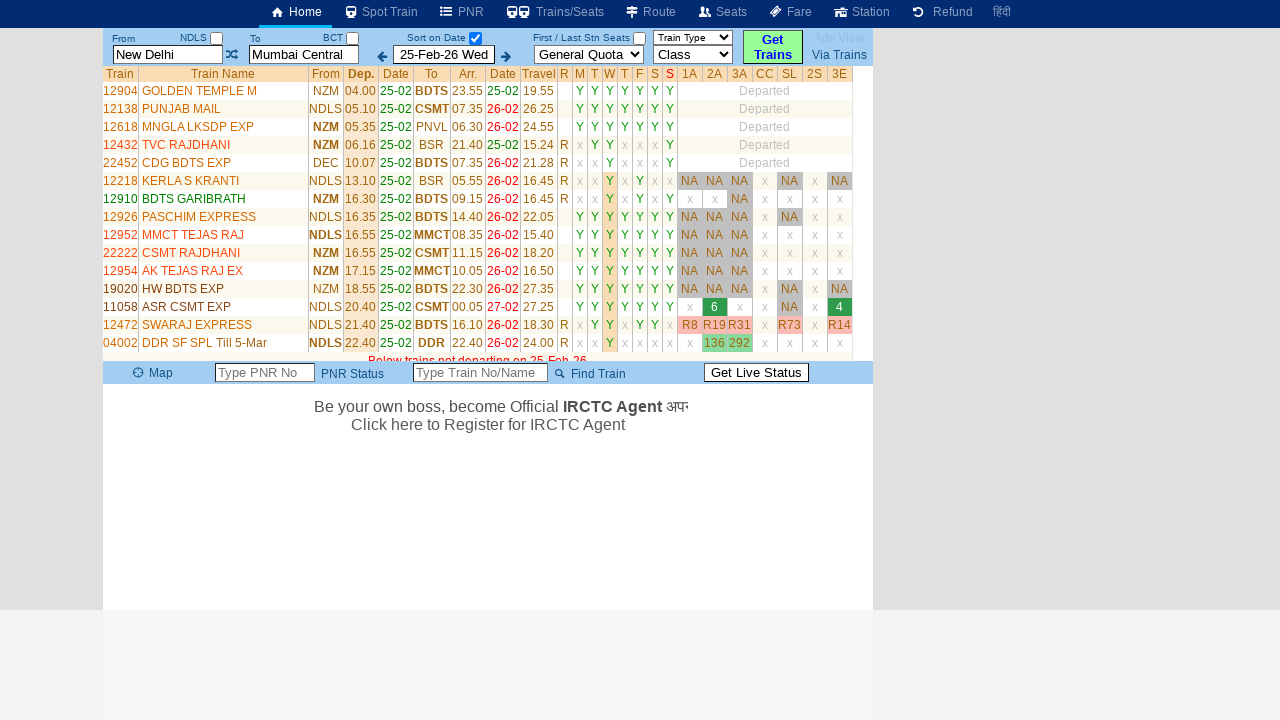